Tests that clicking Clear completed removes completed items from the list

Starting URL: https://demo.playwright.dev/todomvc

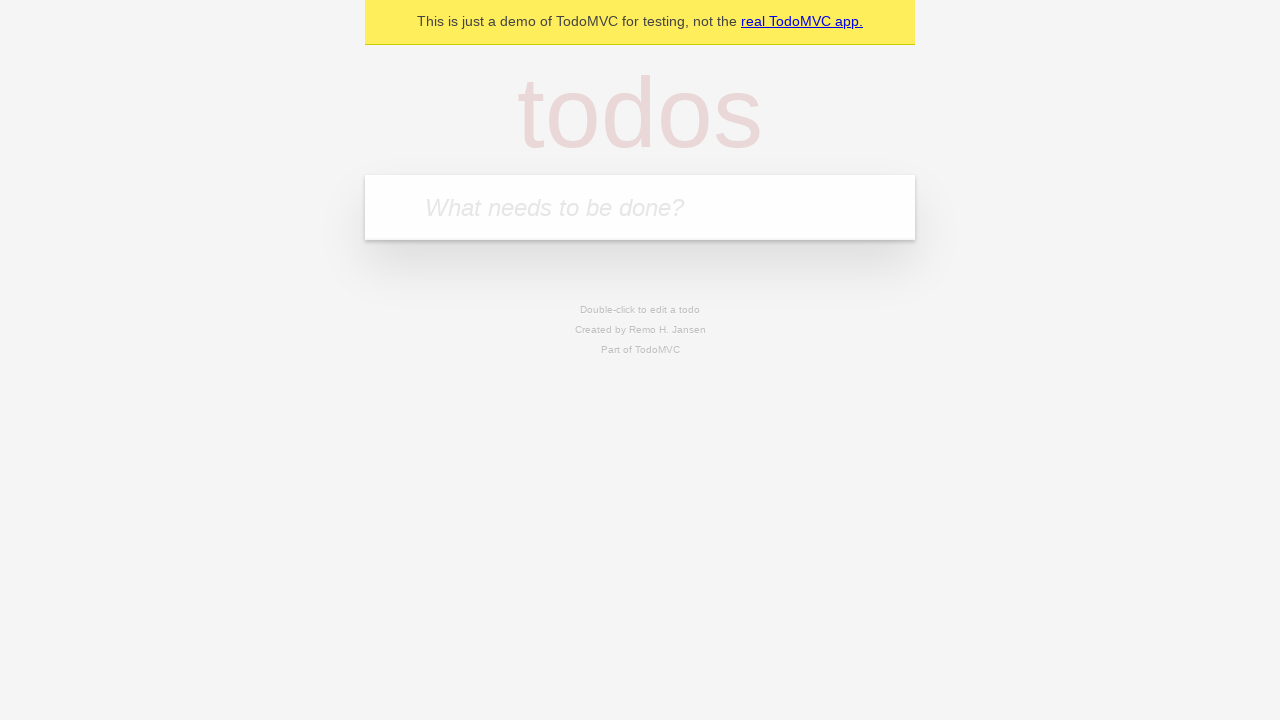

Filled todo input with 'buy some cheese' on internal:attr=[placeholder="What needs to be done?"i]
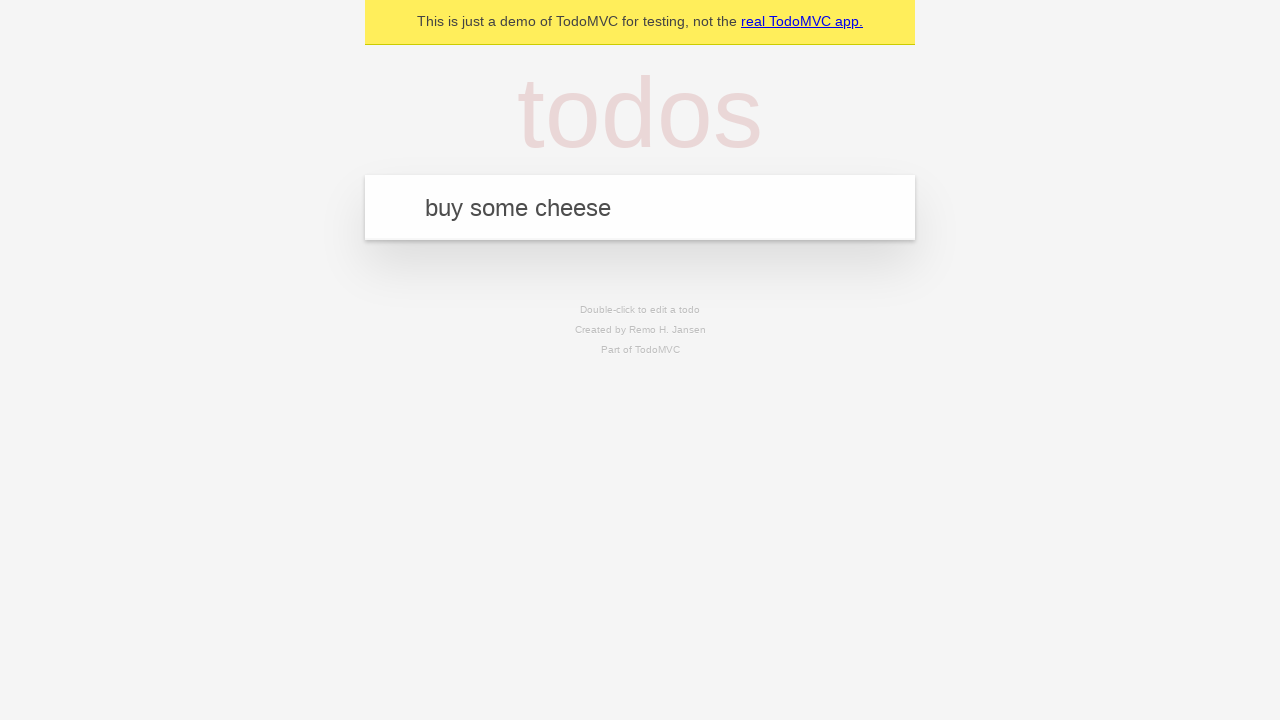

Pressed Enter to add todo 'buy some cheese' on internal:attr=[placeholder="What needs to be done?"i]
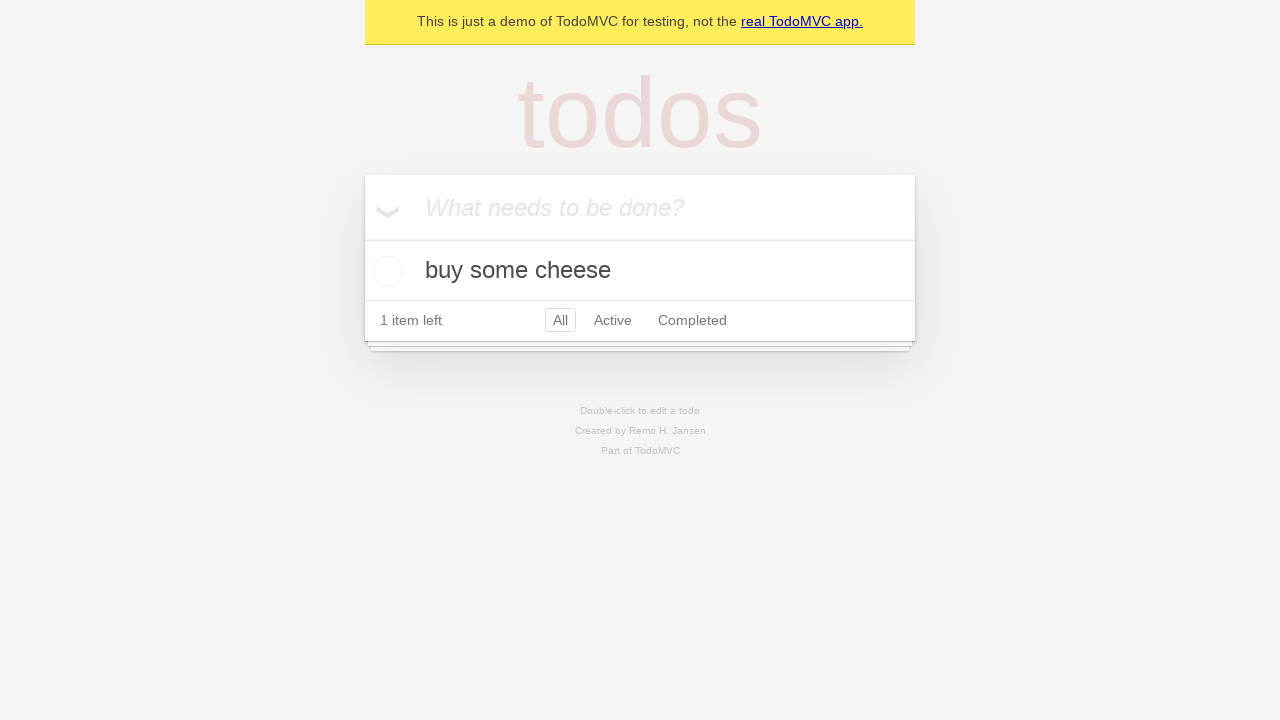

Filled todo input with 'feed the cat' on internal:attr=[placeholder="What needs to be done?"i]
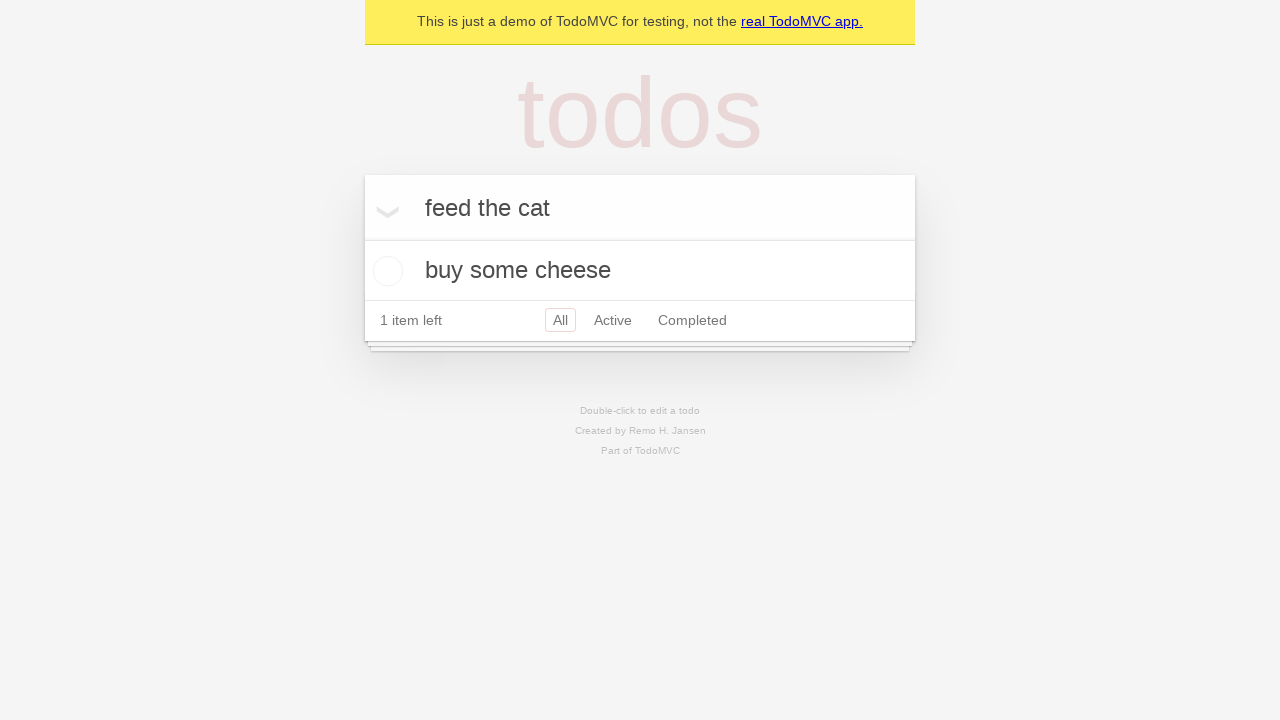

Pressed Enter to add todo 'feed the cat' on internal:attr=[placeholder="What needs to be done?"i]
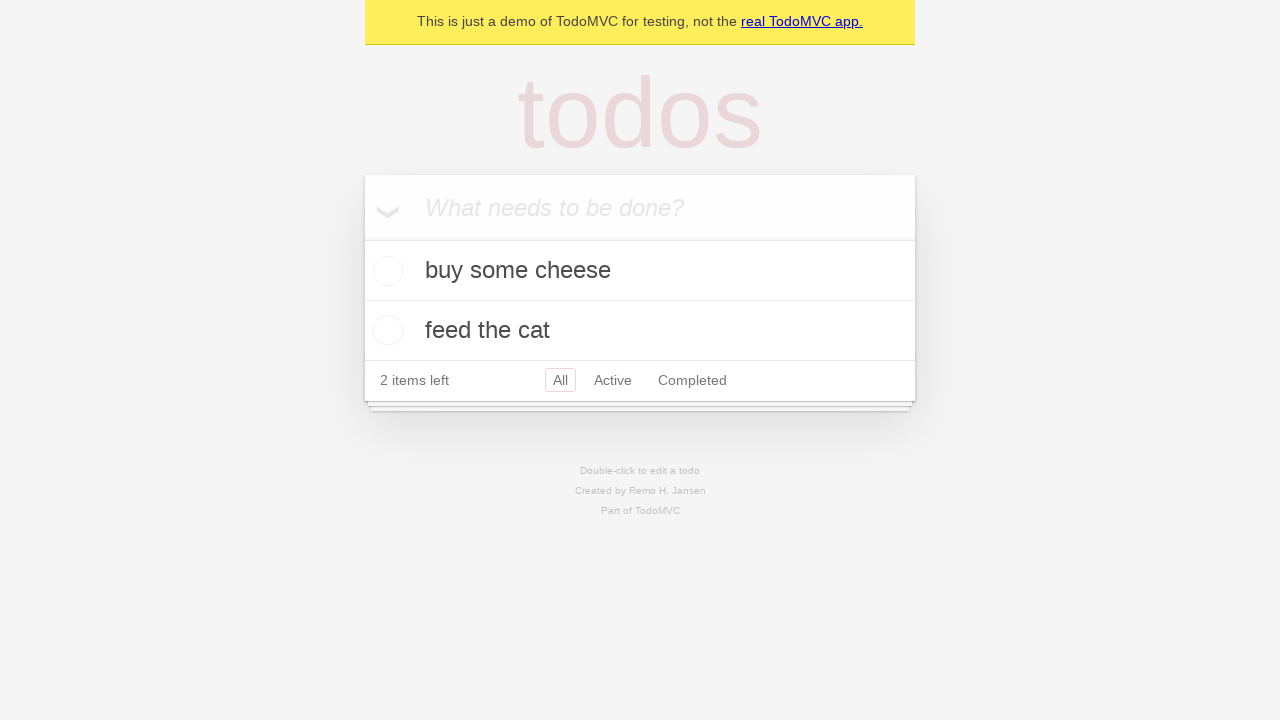

Filled todo input with 'book a doctors appointment' on internal:attr=[placeholder="What needs to be done?"i]
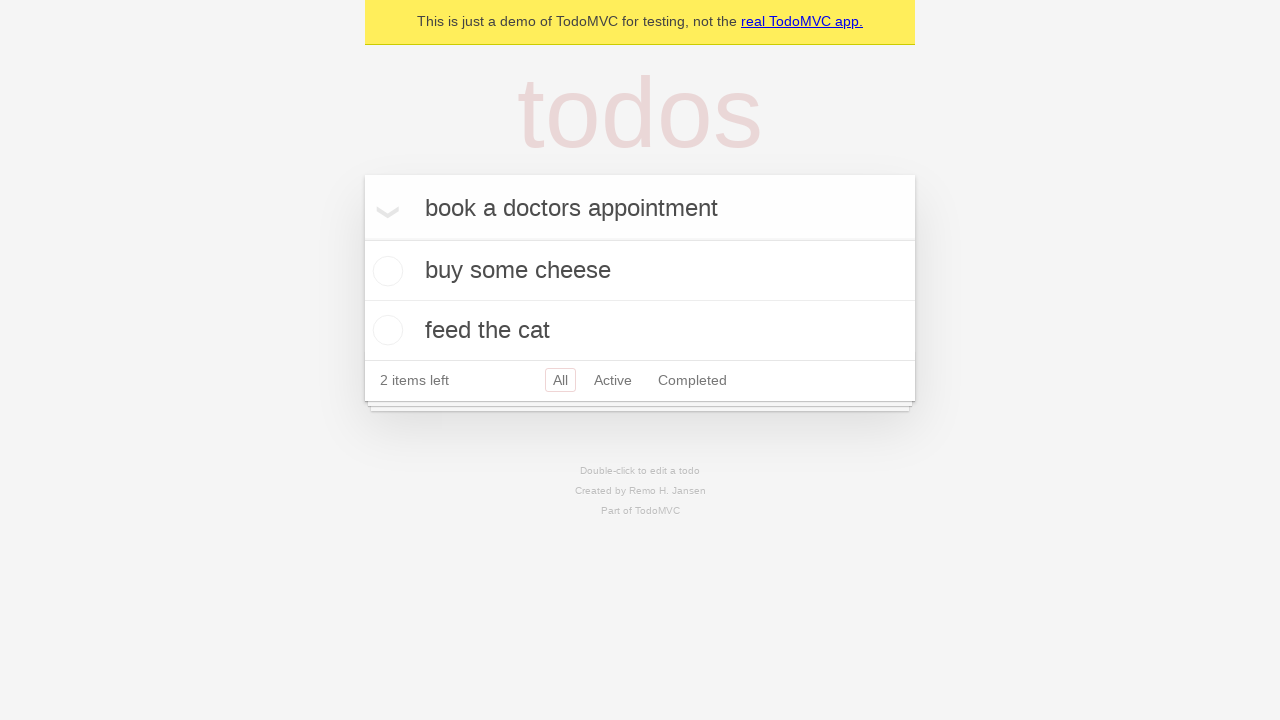

Pressed Enter to add todo 'book a doctors appointment' on internal:attr=[placeholder="What needs to be done?"i]
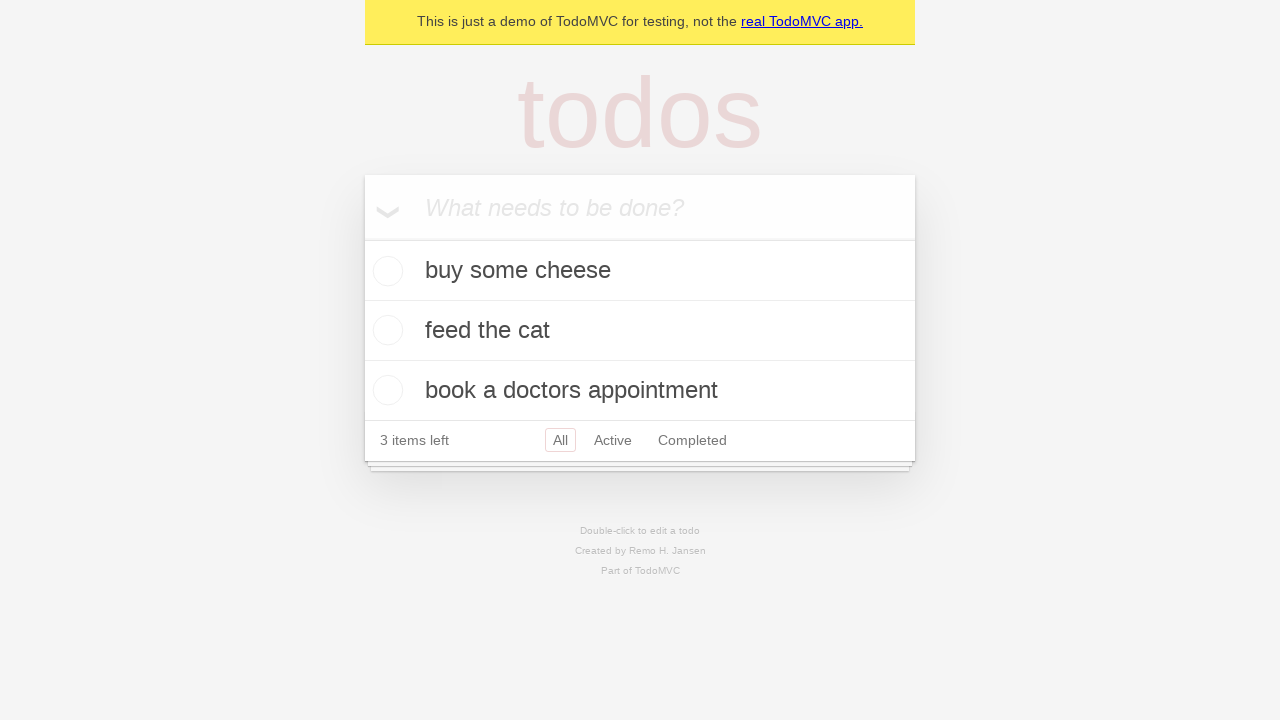

Checked the second todo item at (385, 330) on internal:testid=[data-testid="todo-item"s] >> nth=1 >> internal:role=checkbox
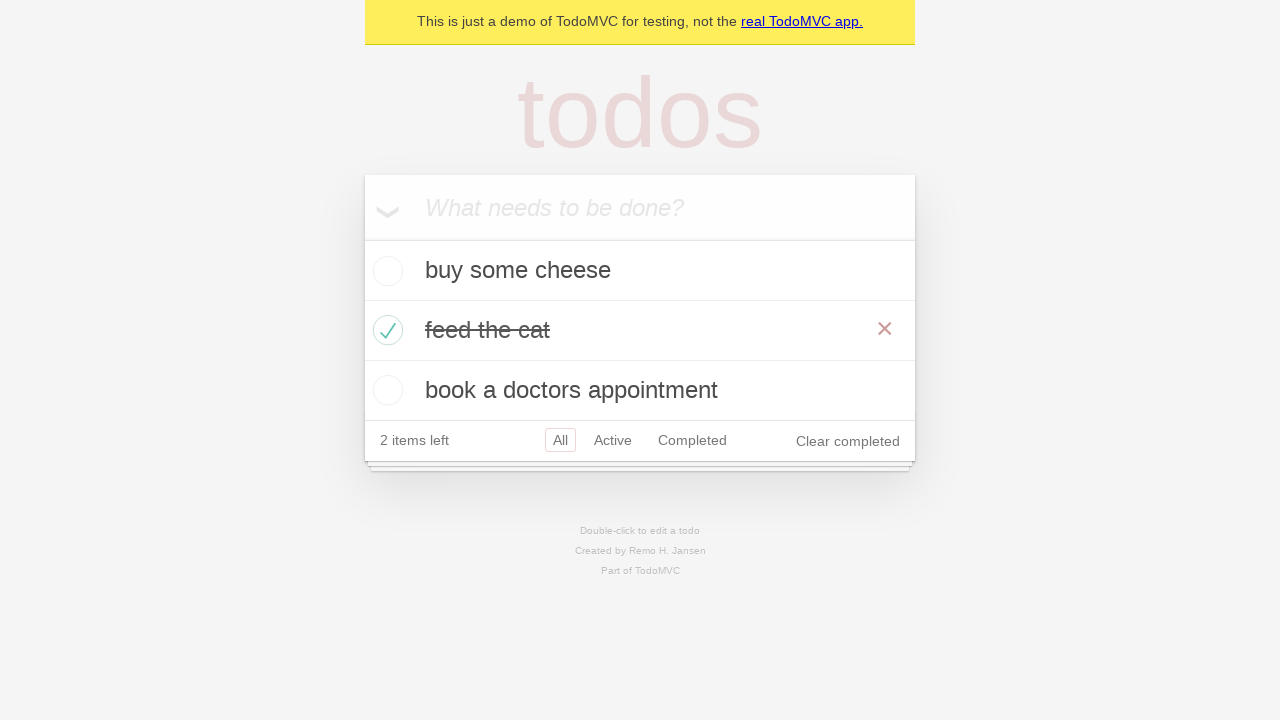

Clicked 'Clear completed' button at (848, 441) on internal:role=button[name="Clear completed"i]
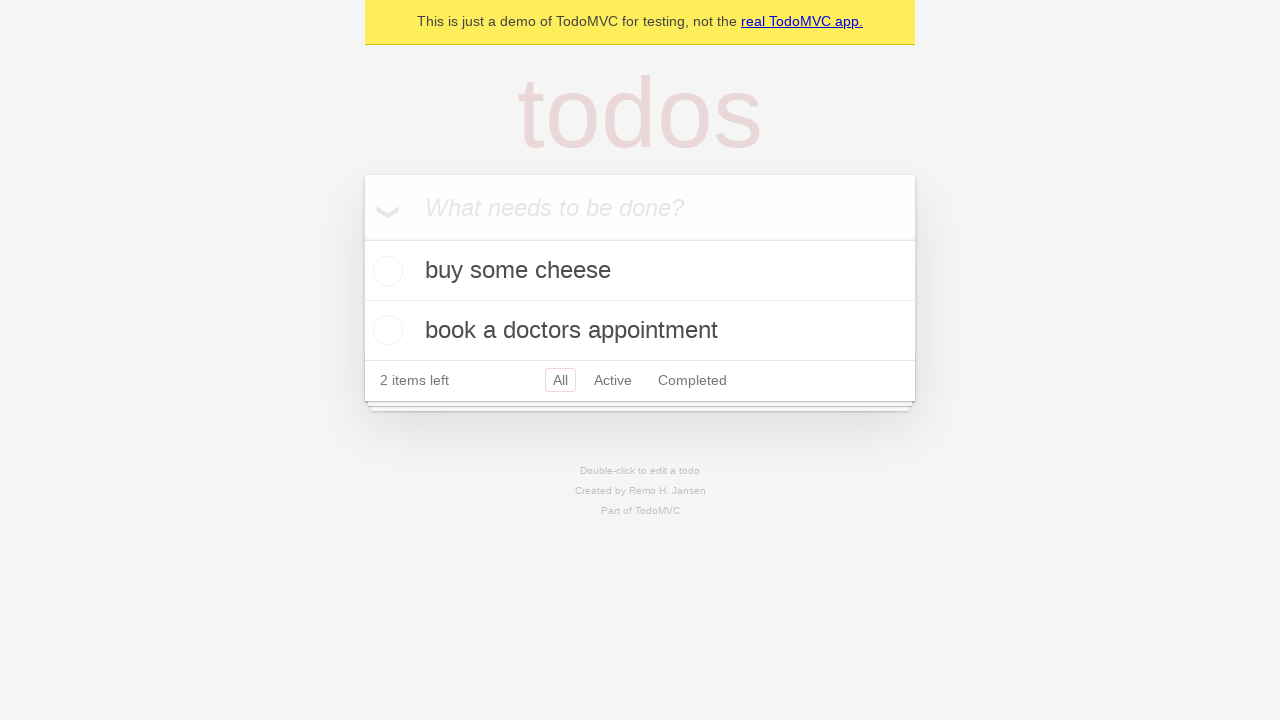

Verified that only 2 todo items remain after clearing completed items
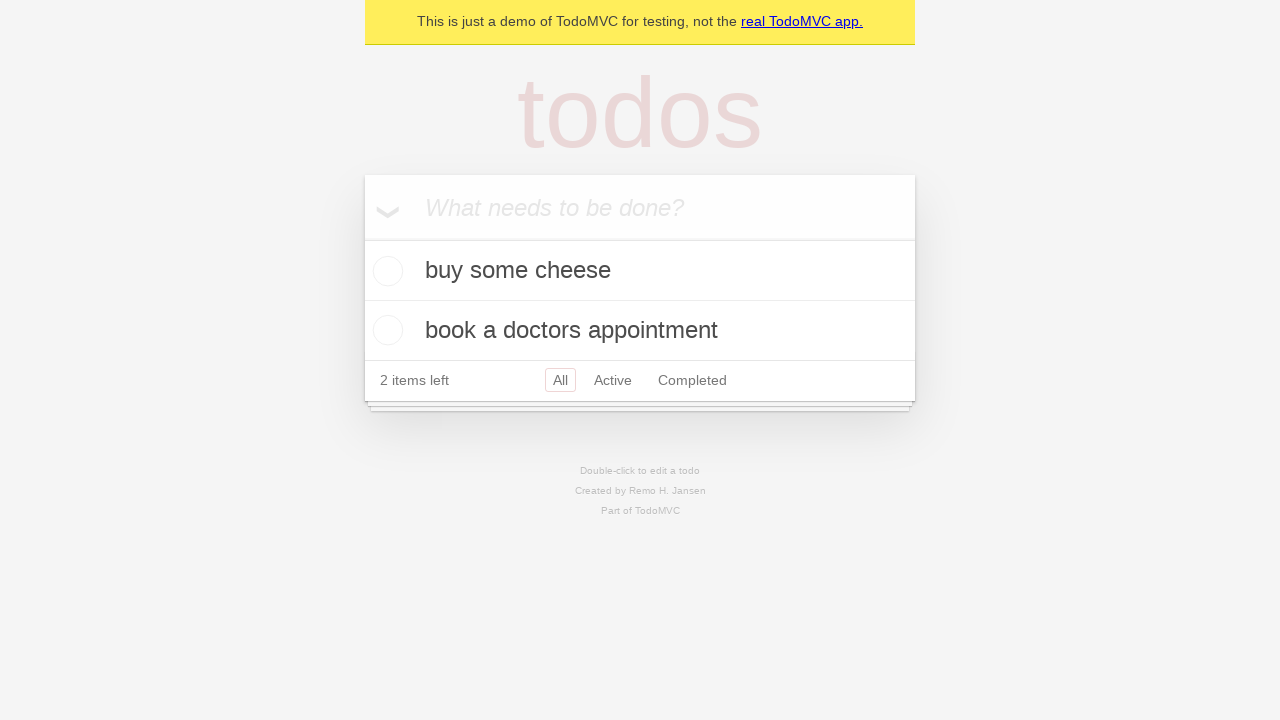

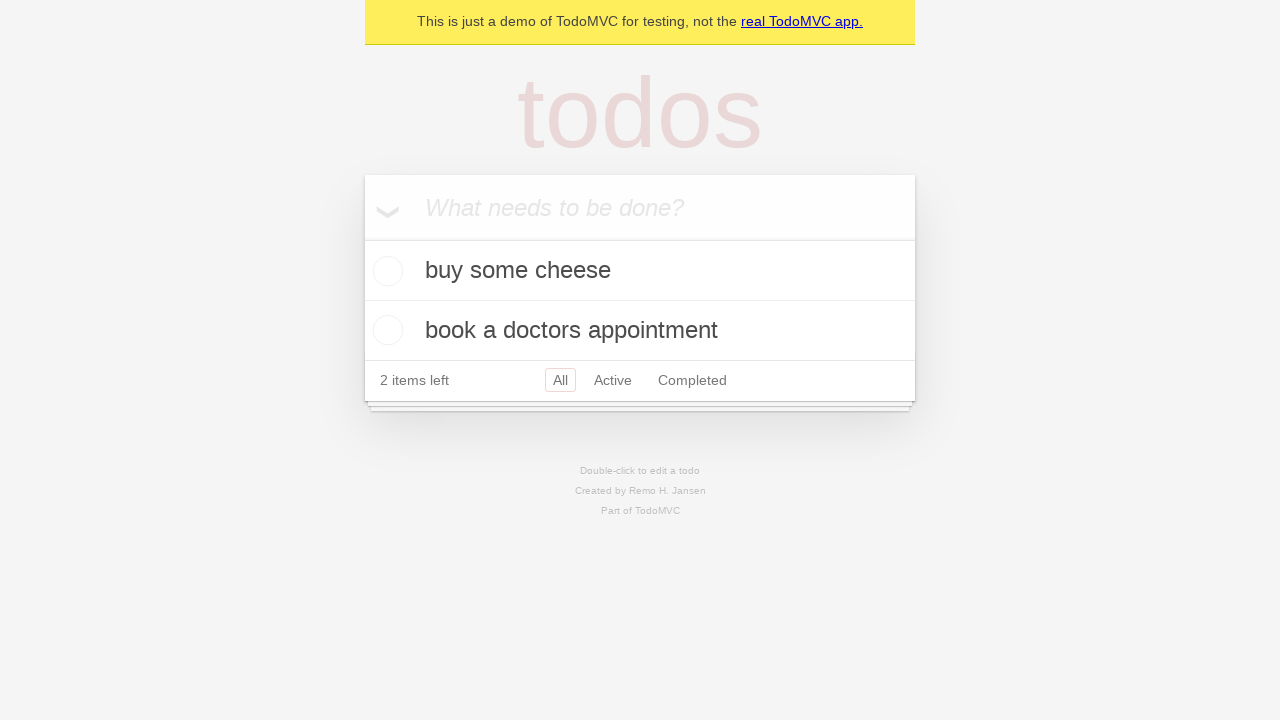